Navigates to a LeafGround select element practice page, maximizes the browser window, and retrieves the page title and current URL.

Starting URL: https://leafground.com/select.xhtml

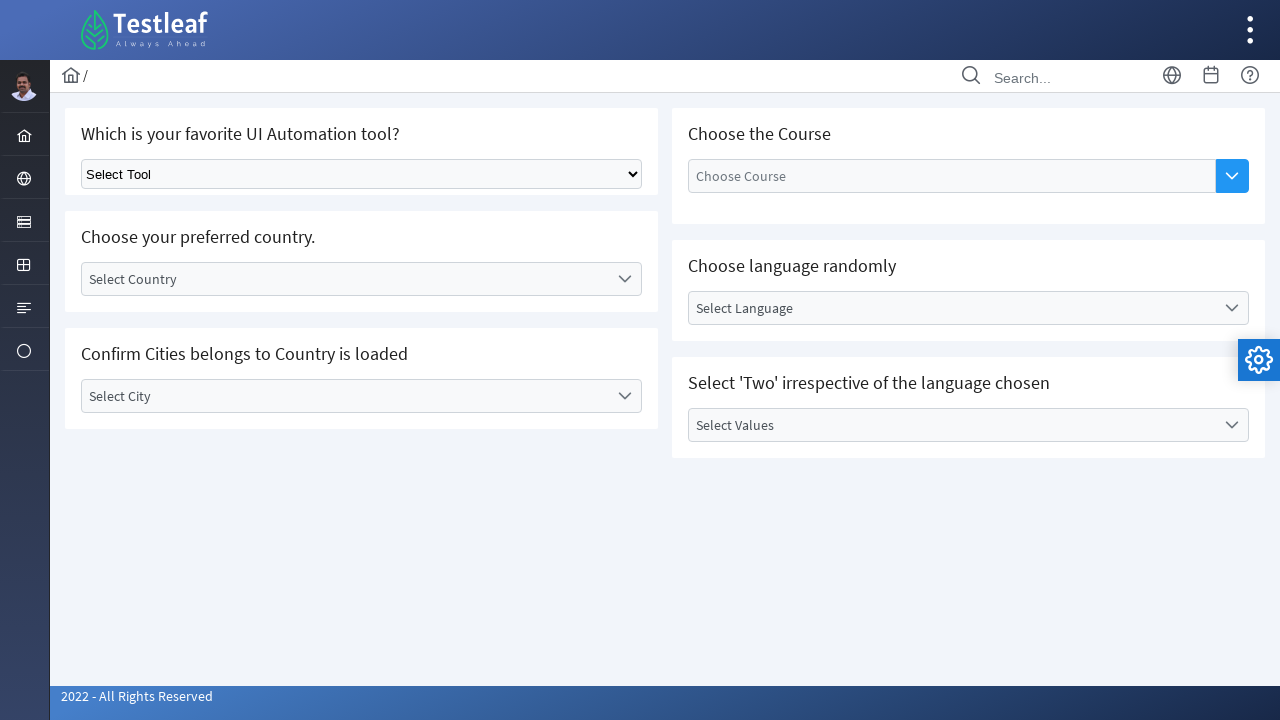

Set viewport size to 1920x1080
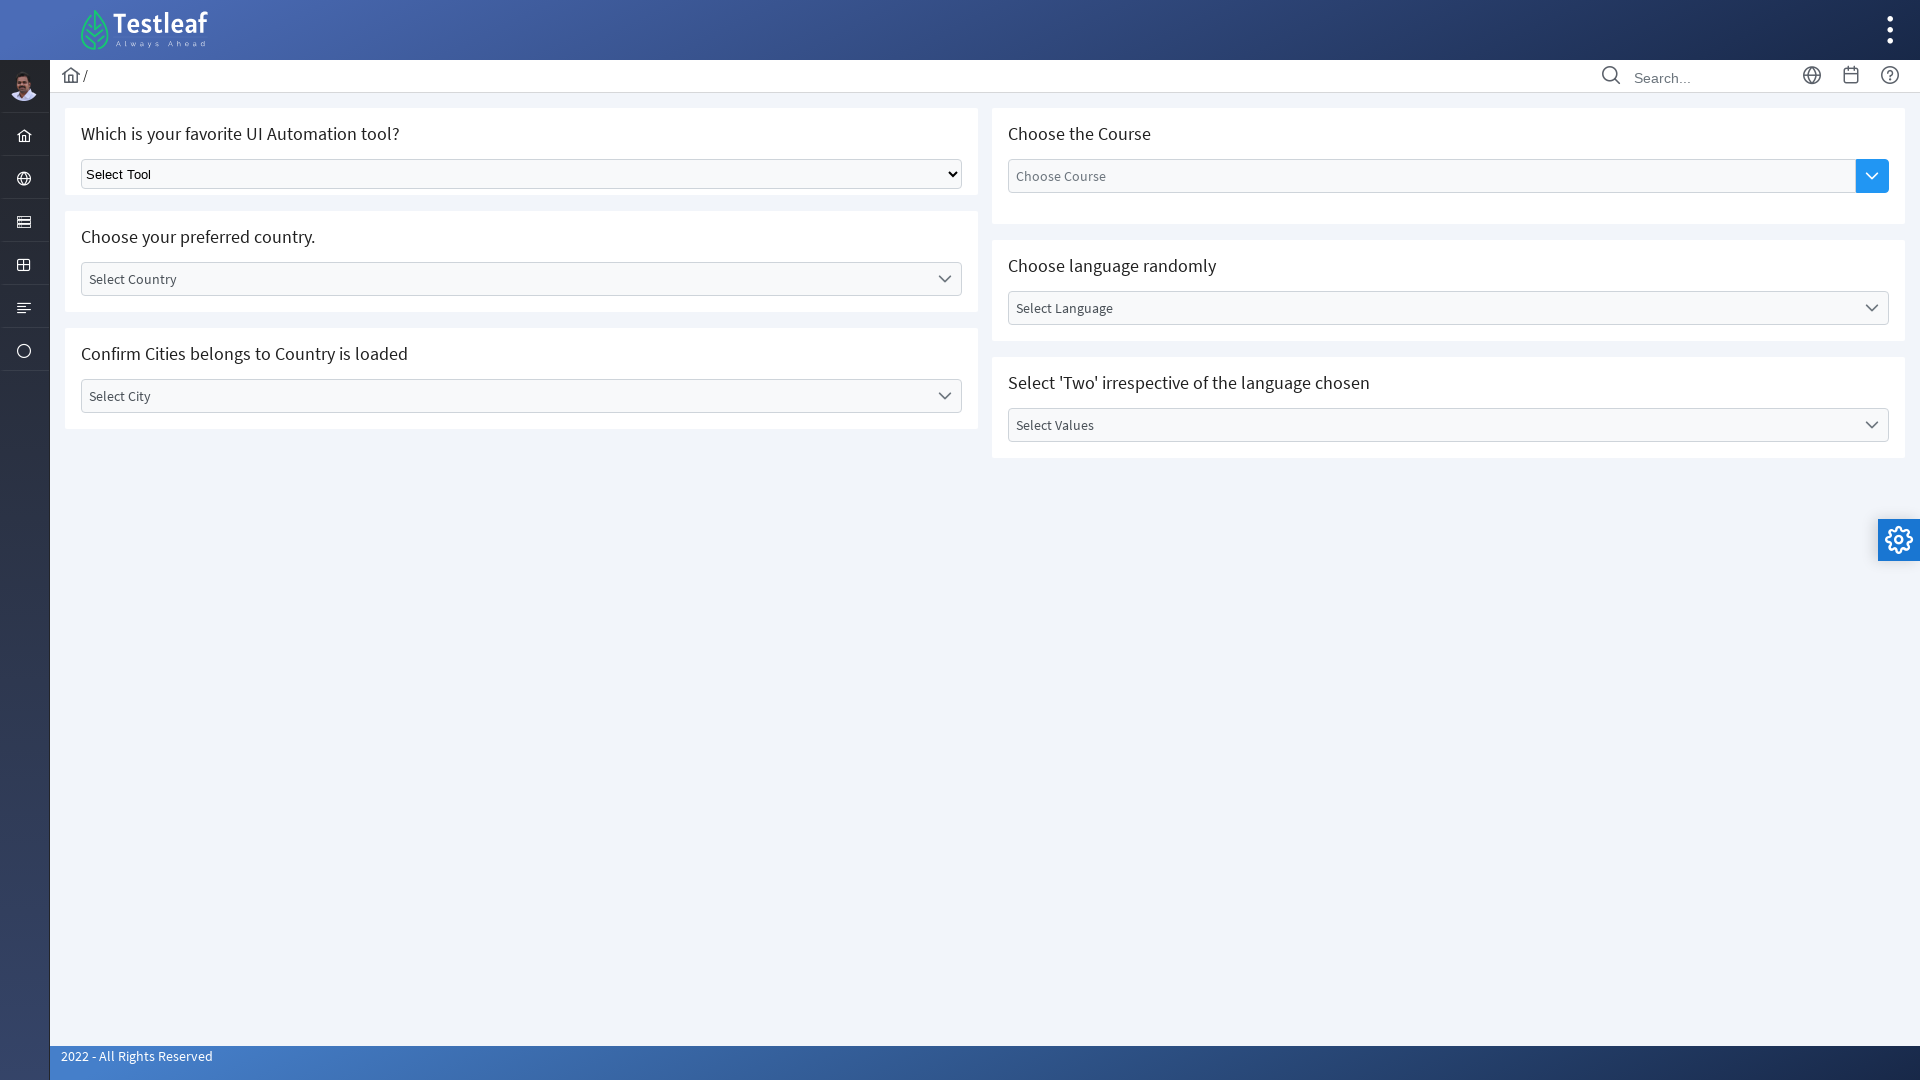

Page DOM content loaded
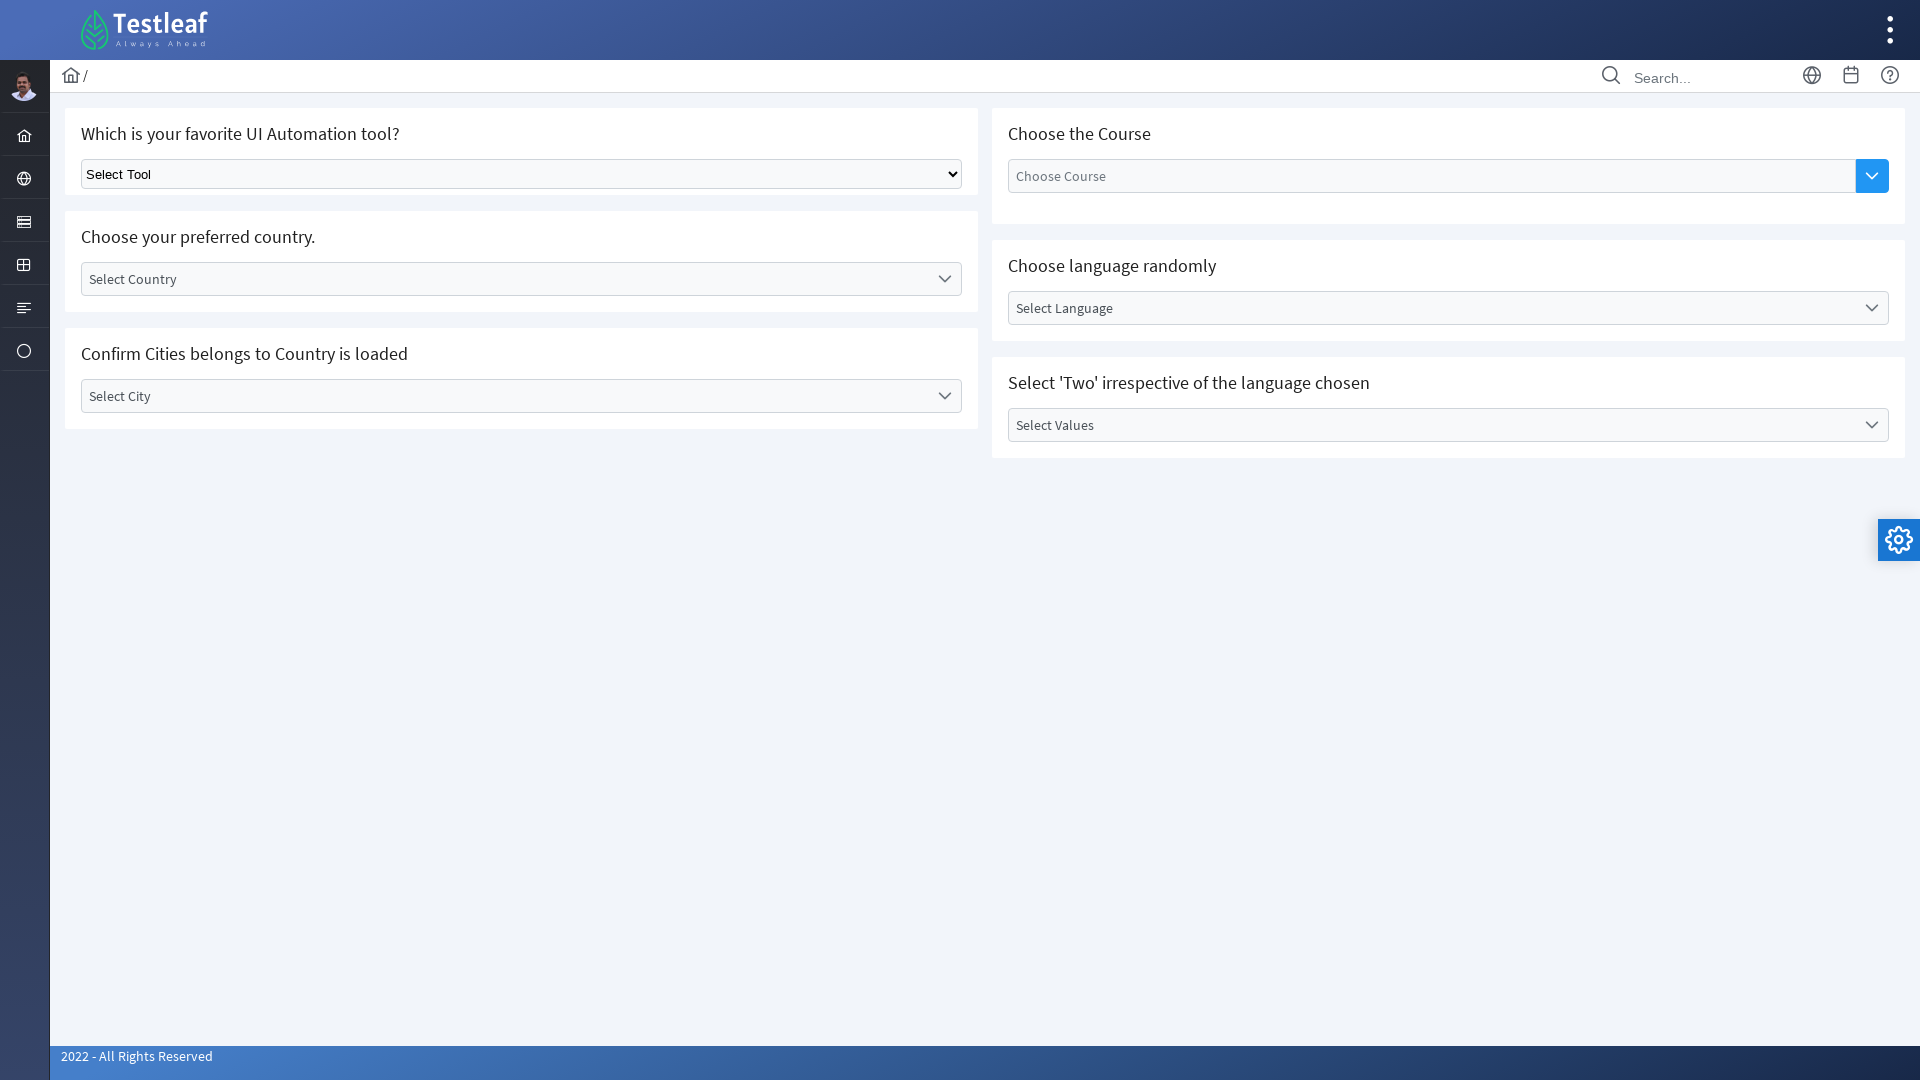

Retrieved page title: Select Components
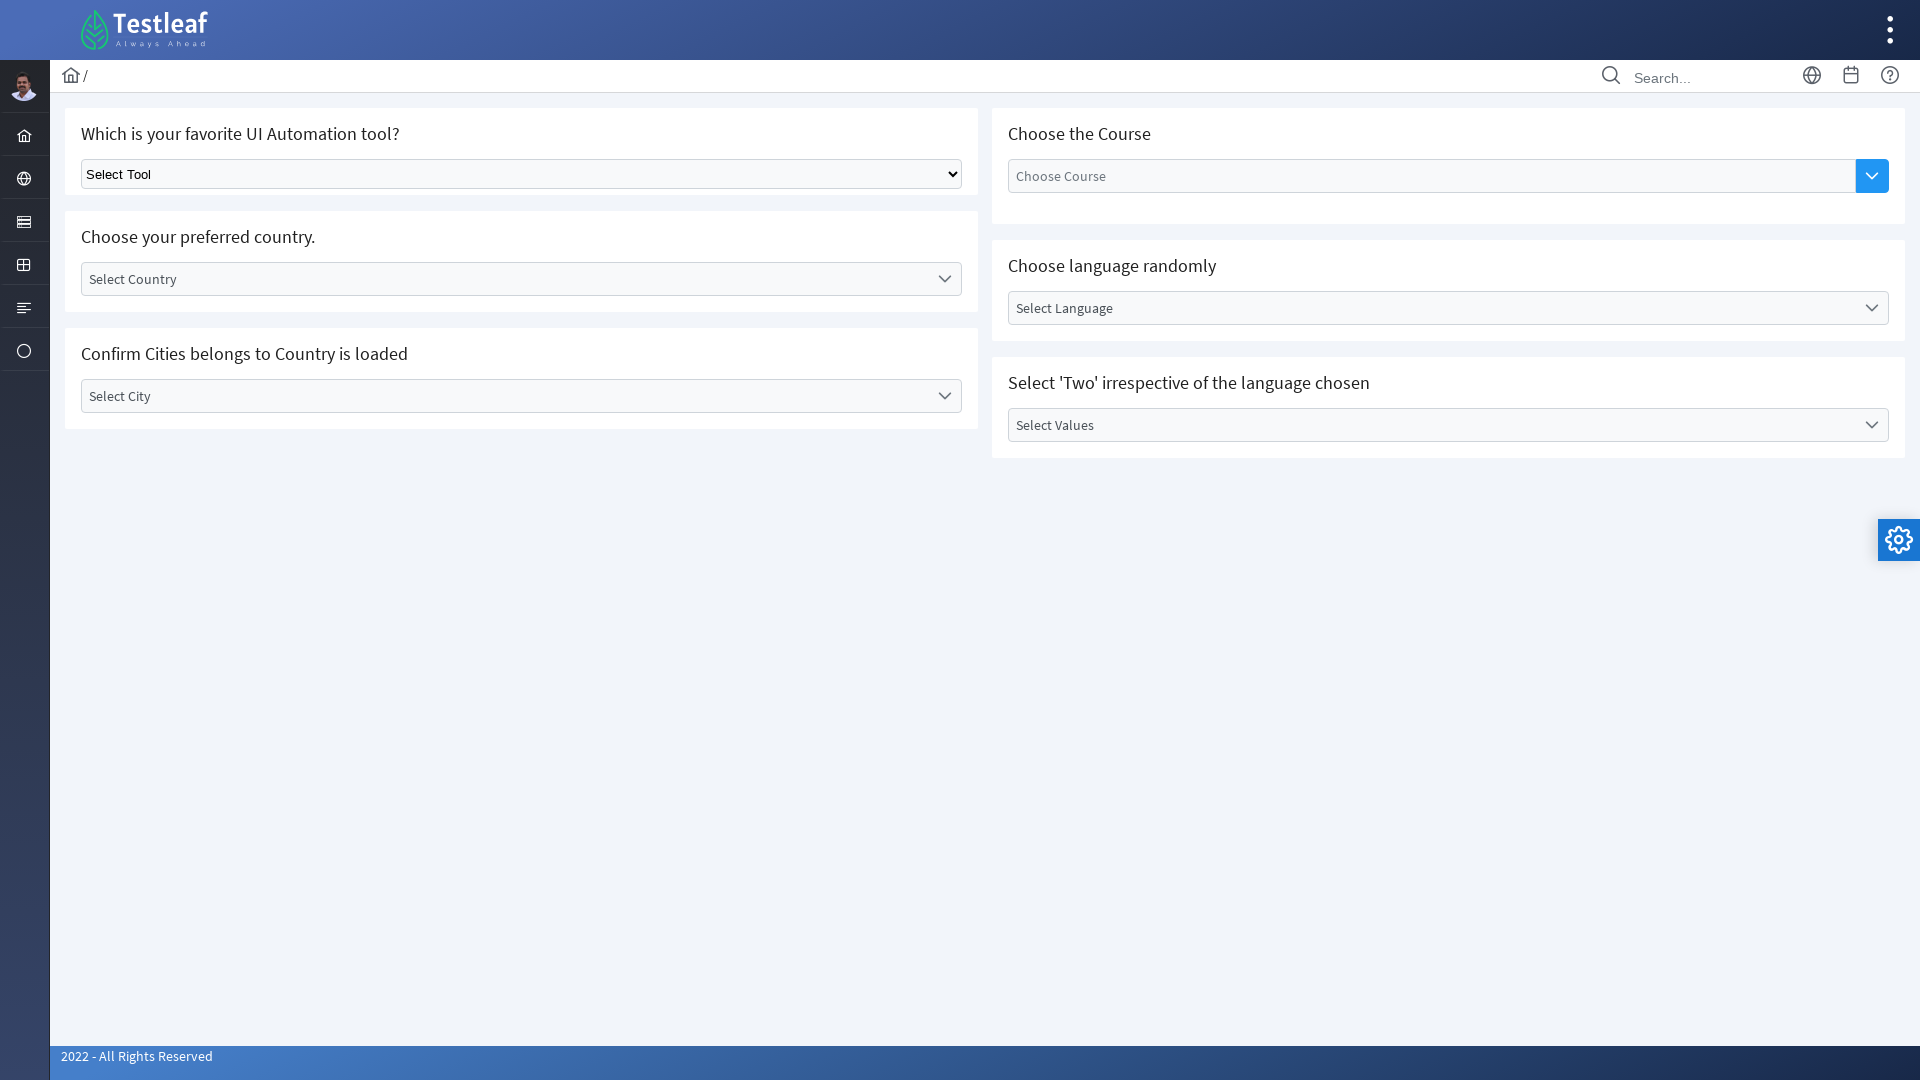

Retrieved current URL: https://leafground.com/select.xhtml
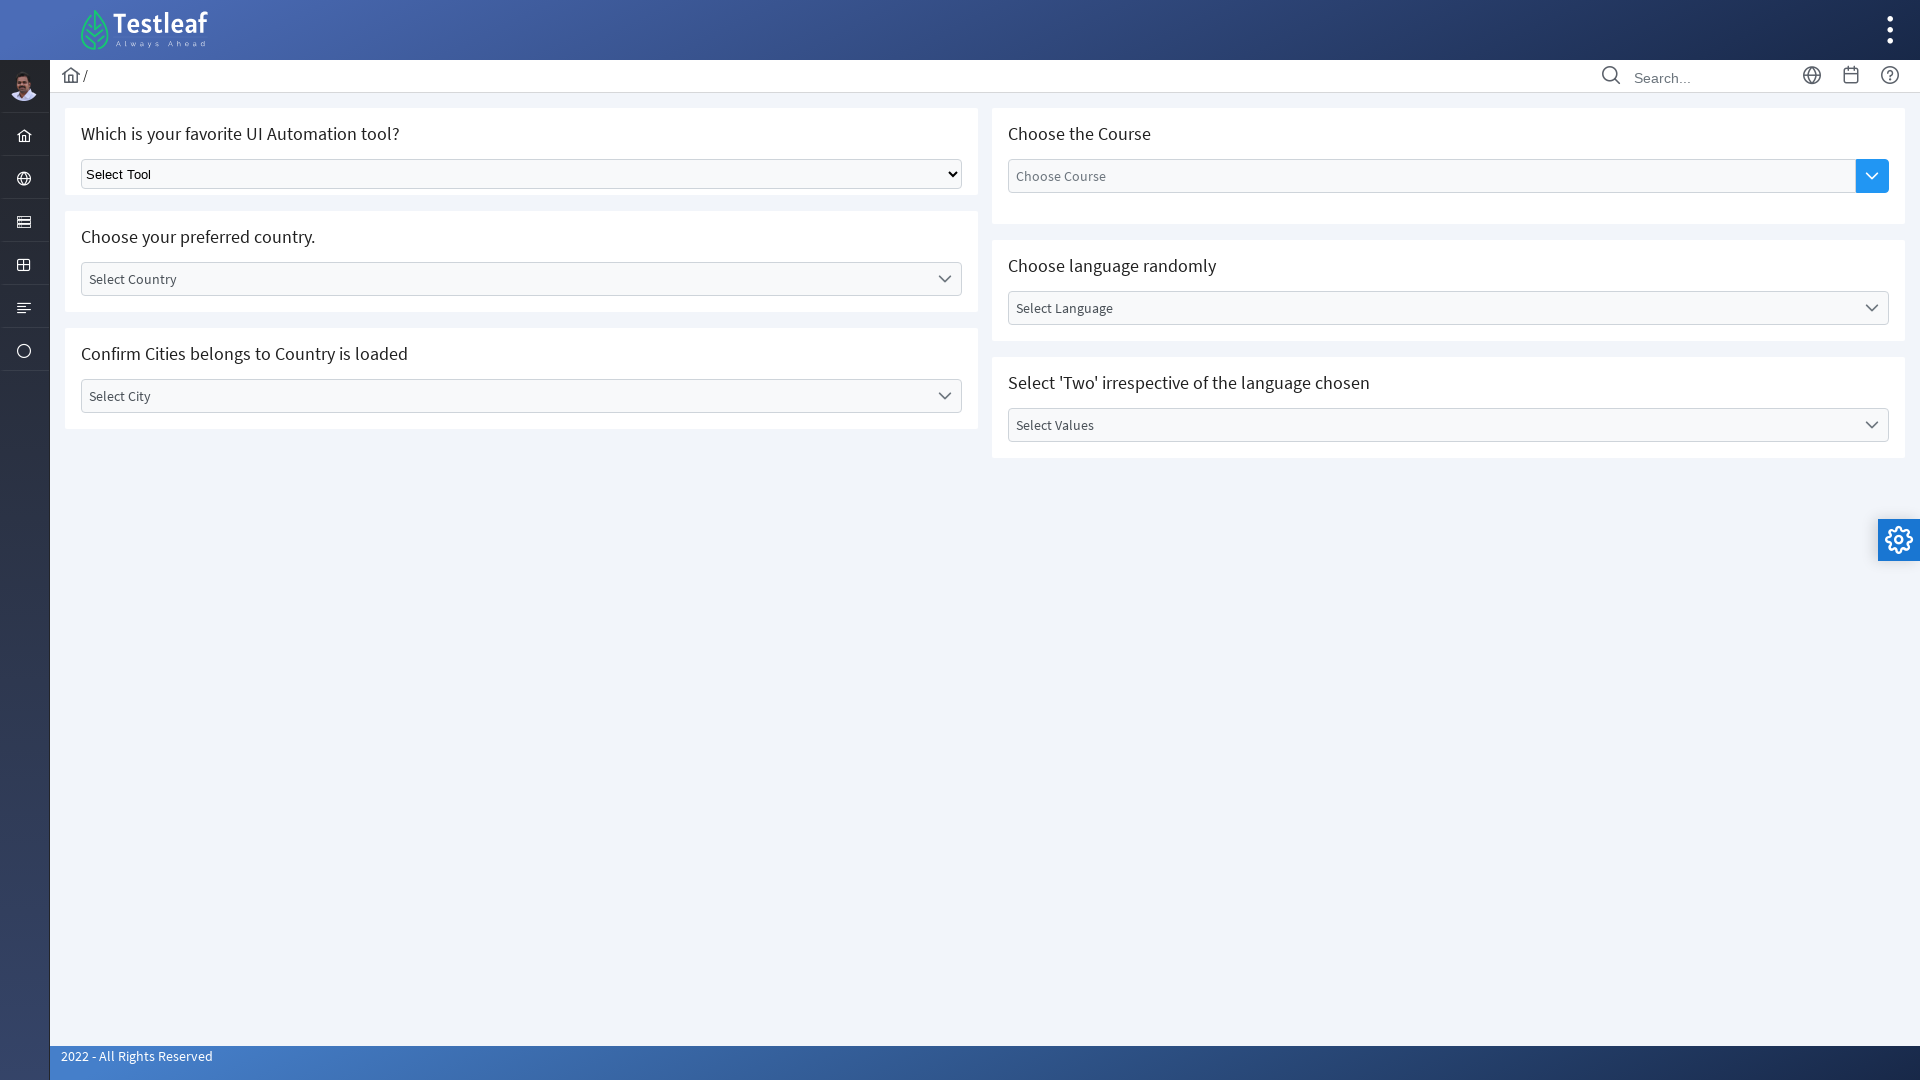

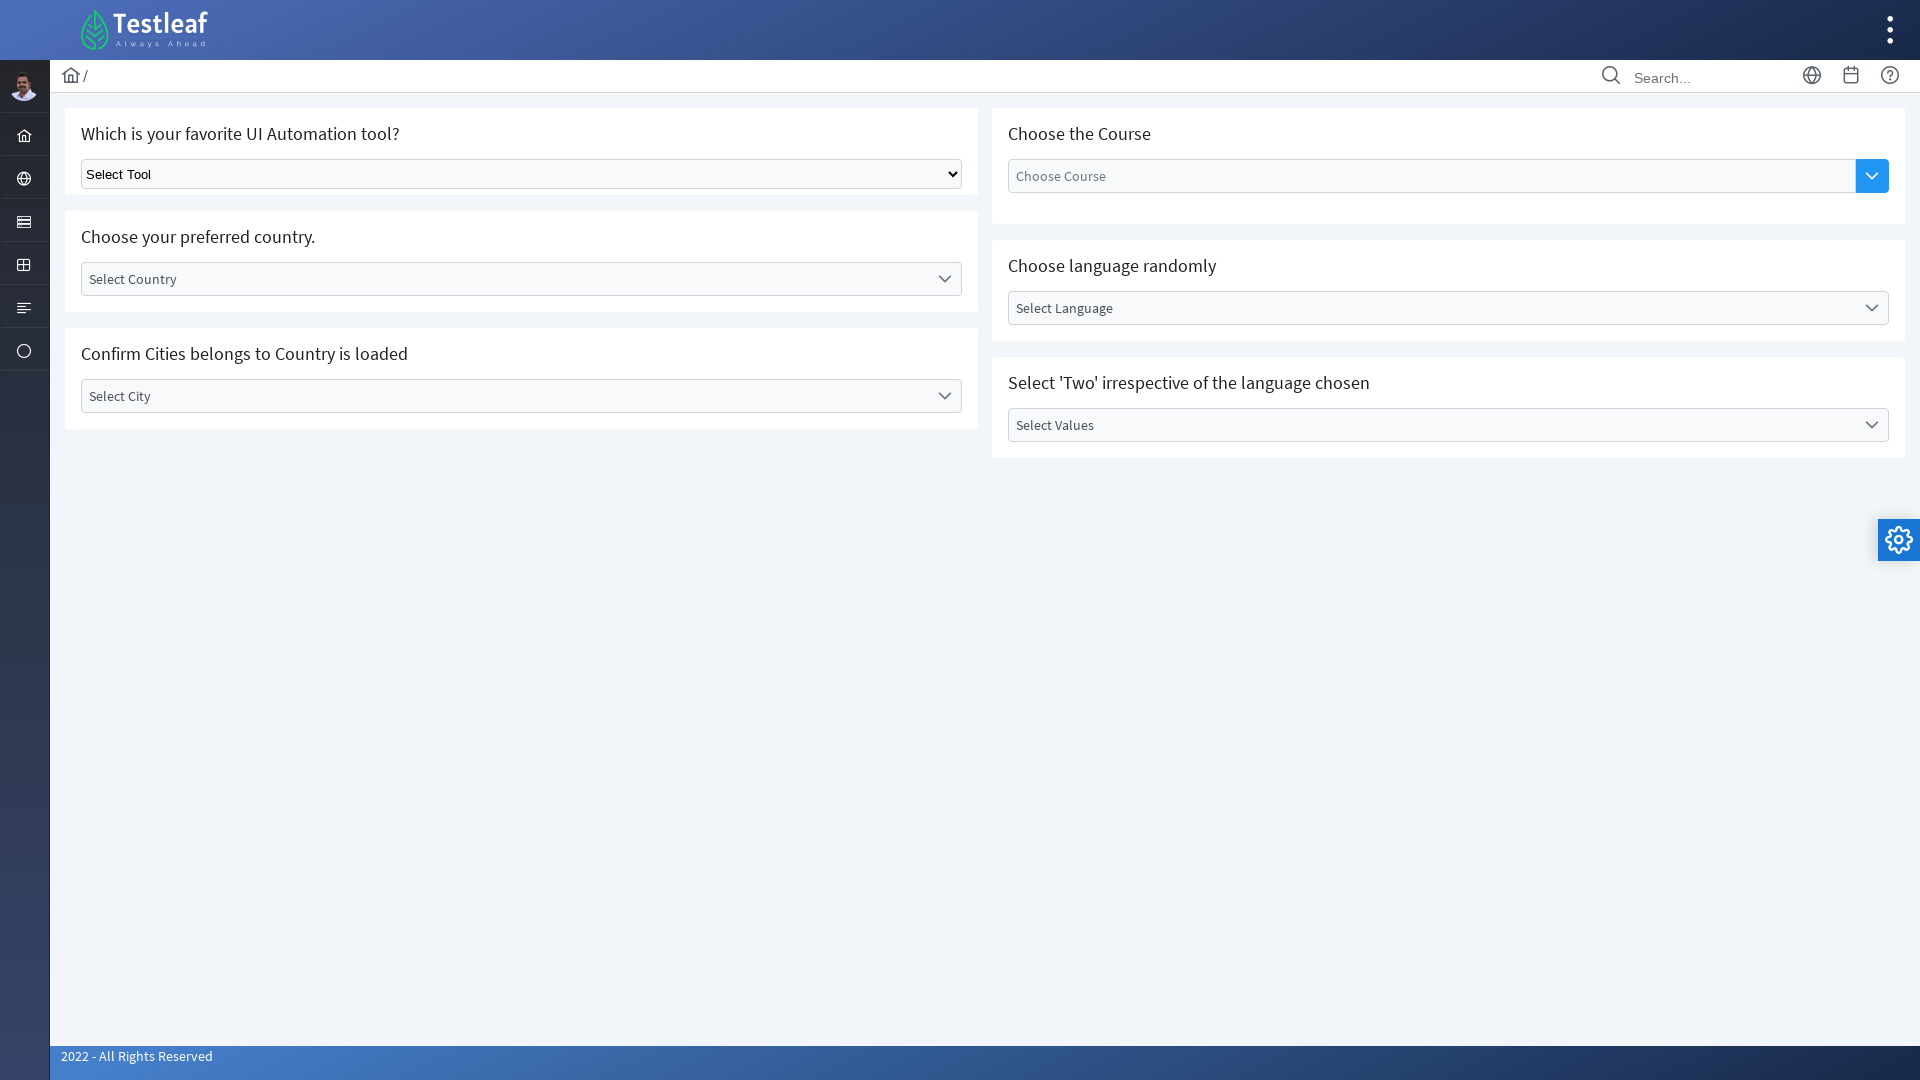